Tests clicking a button on a page that demonstrates the ElementClickInterceptedException scenario where a button may be obscured by a footer element

Starting URL: https://SunInJuly.github.io/execute_script.html

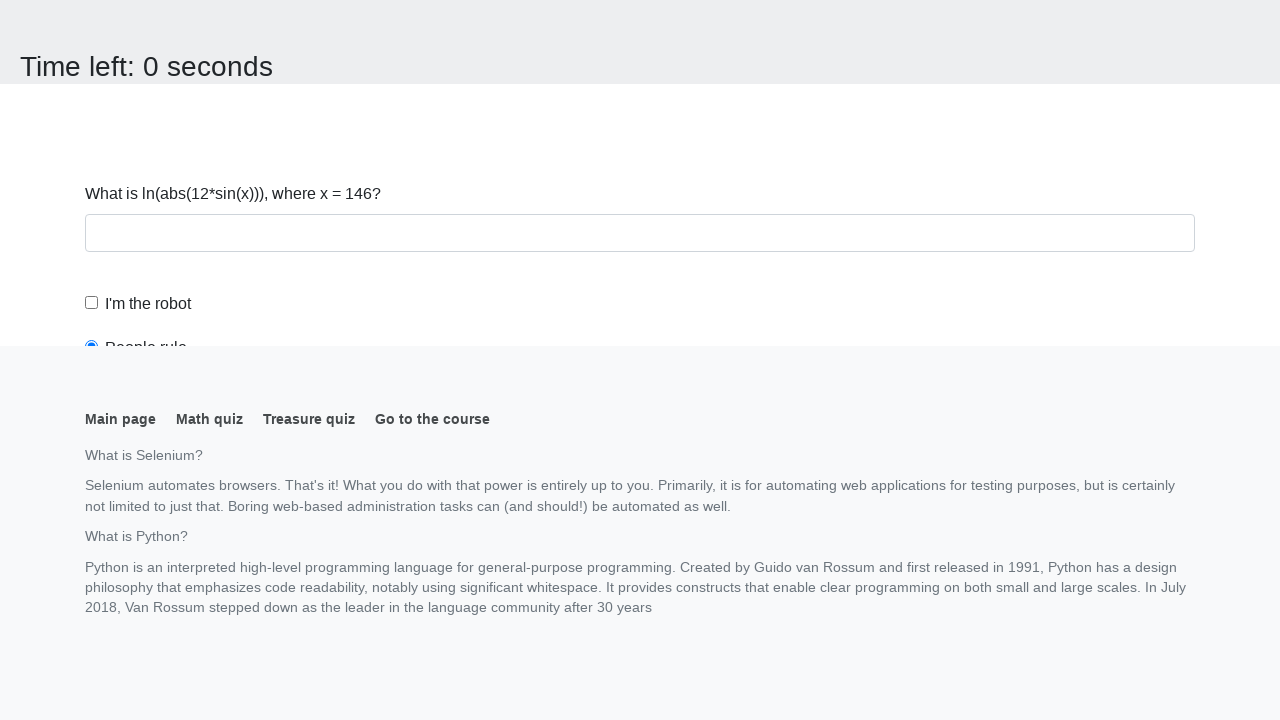

Navigated to execute_script.html page
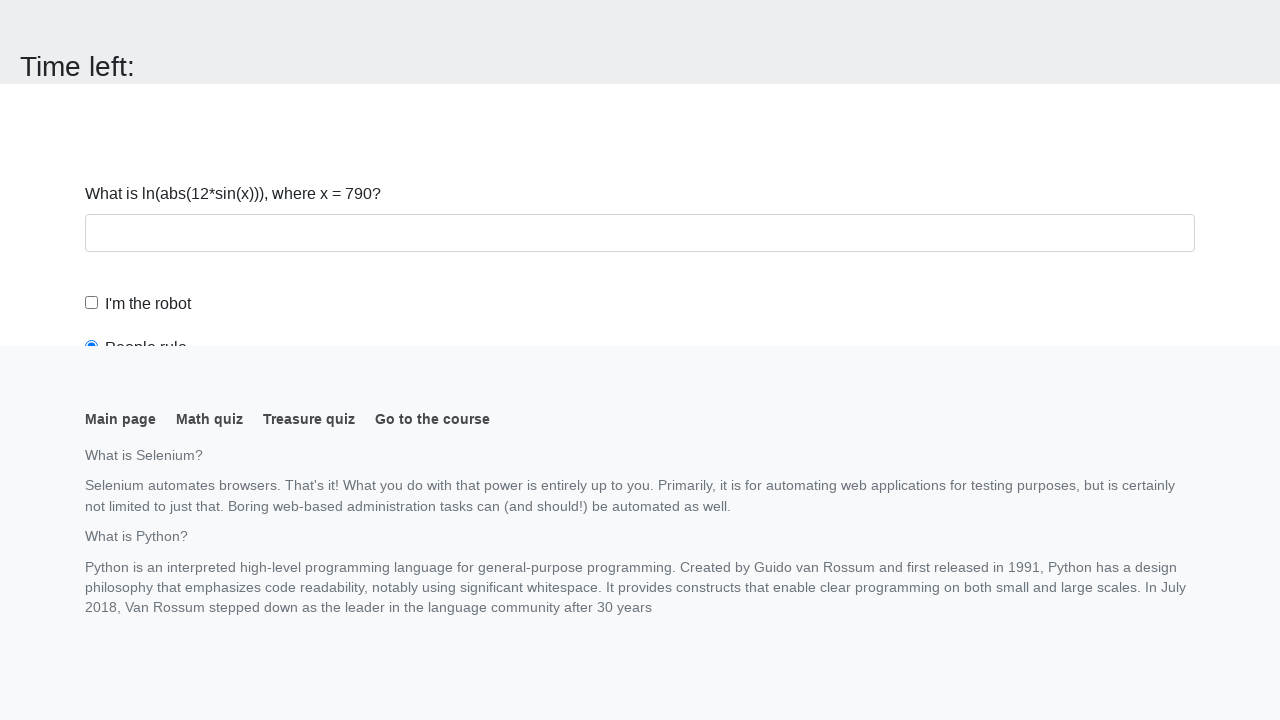

Clicked button that may be obscured by footer element at (123, 20) on button
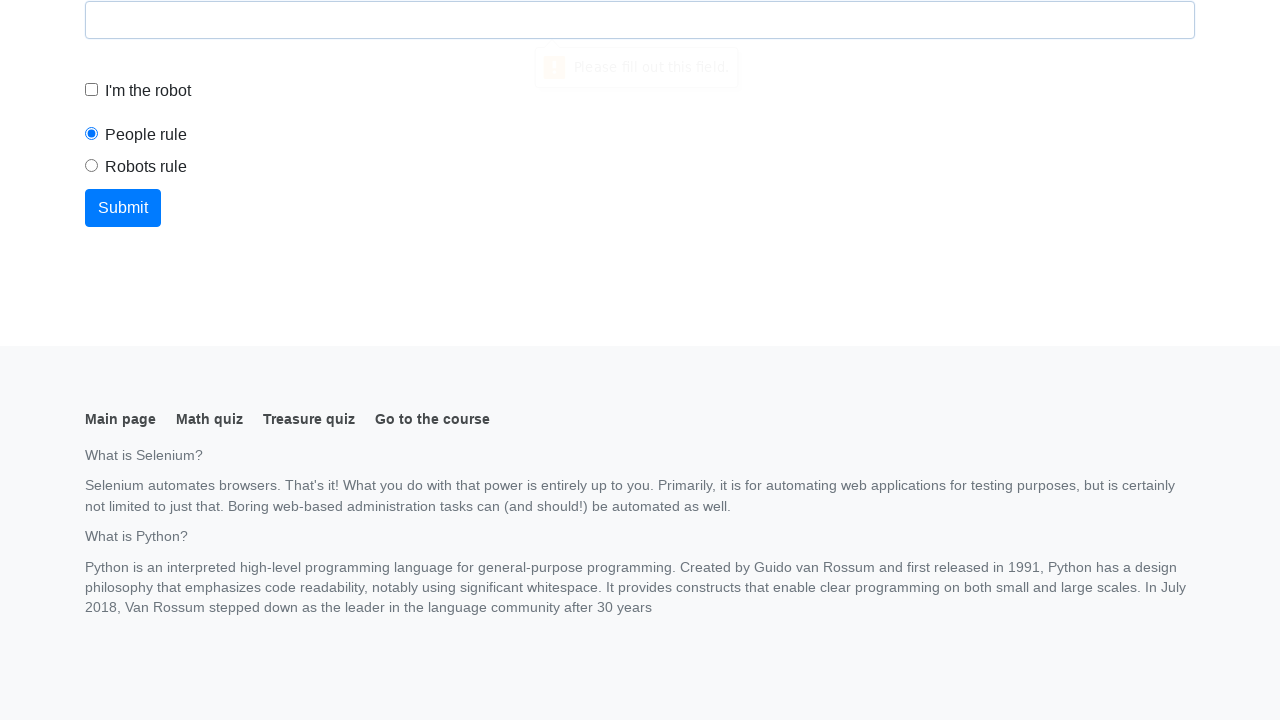

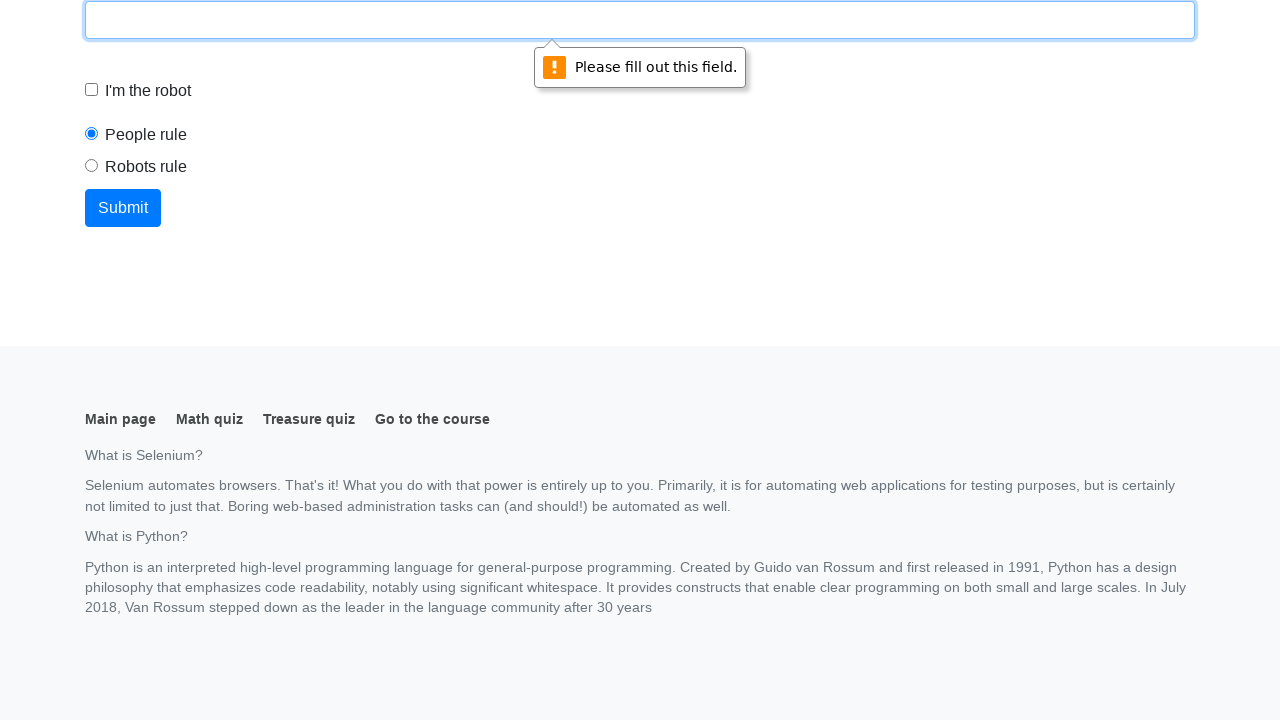